Tests various scroll operations on a W3Schools page, including vertical and horizontal scrolling in different directions and distances

Starting URL: https://www.w3schools.com/js/js_popup.asp

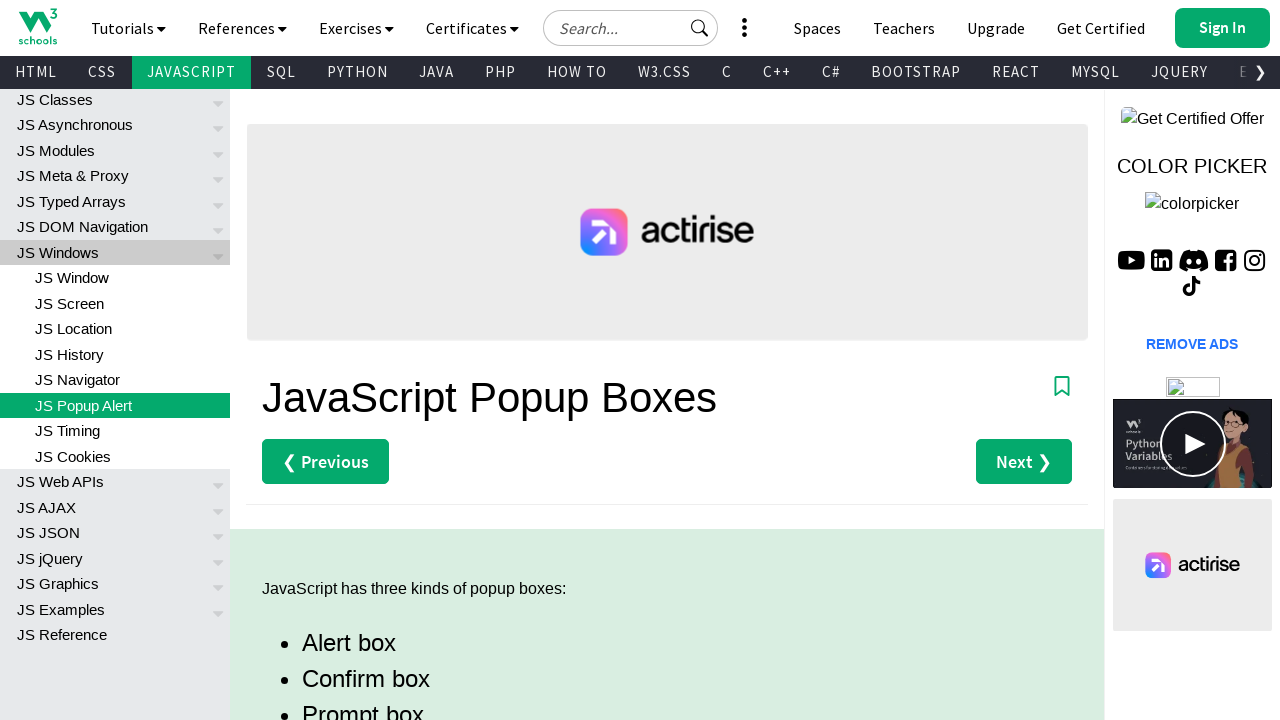

Scrolled up by 9000 pixels
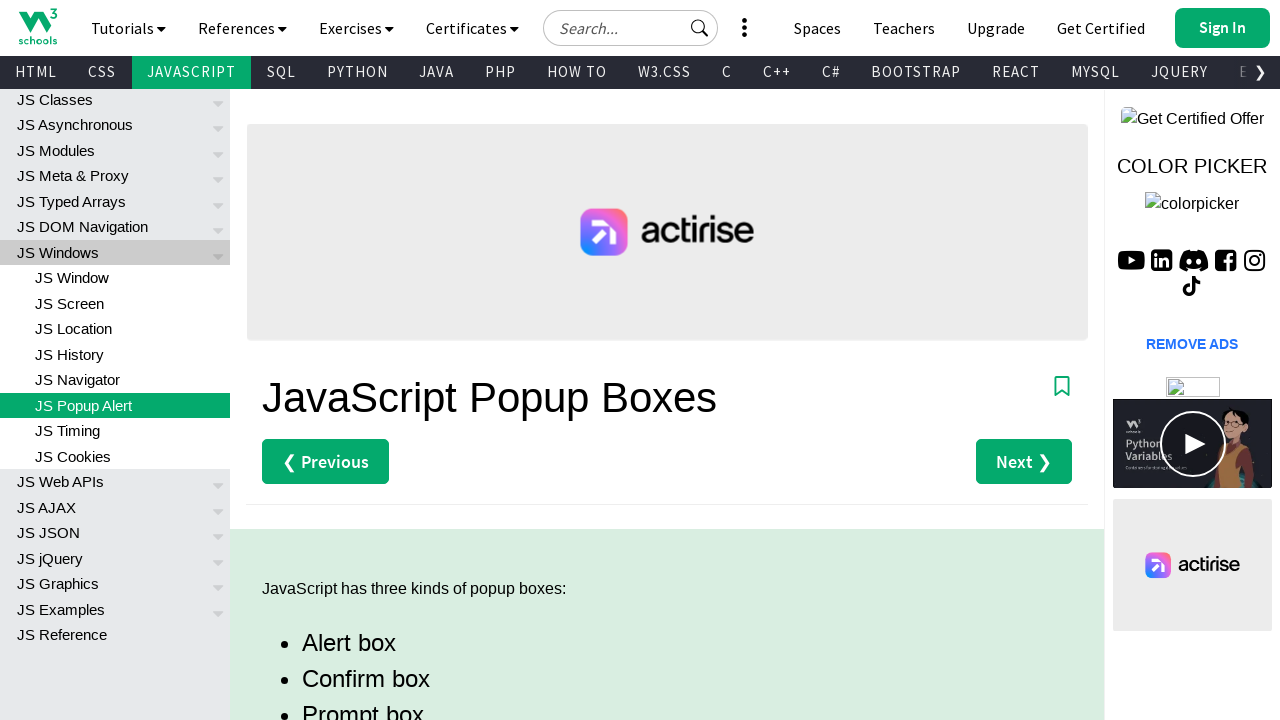

Waited 1000ms after scrolling up by 9000 pixels
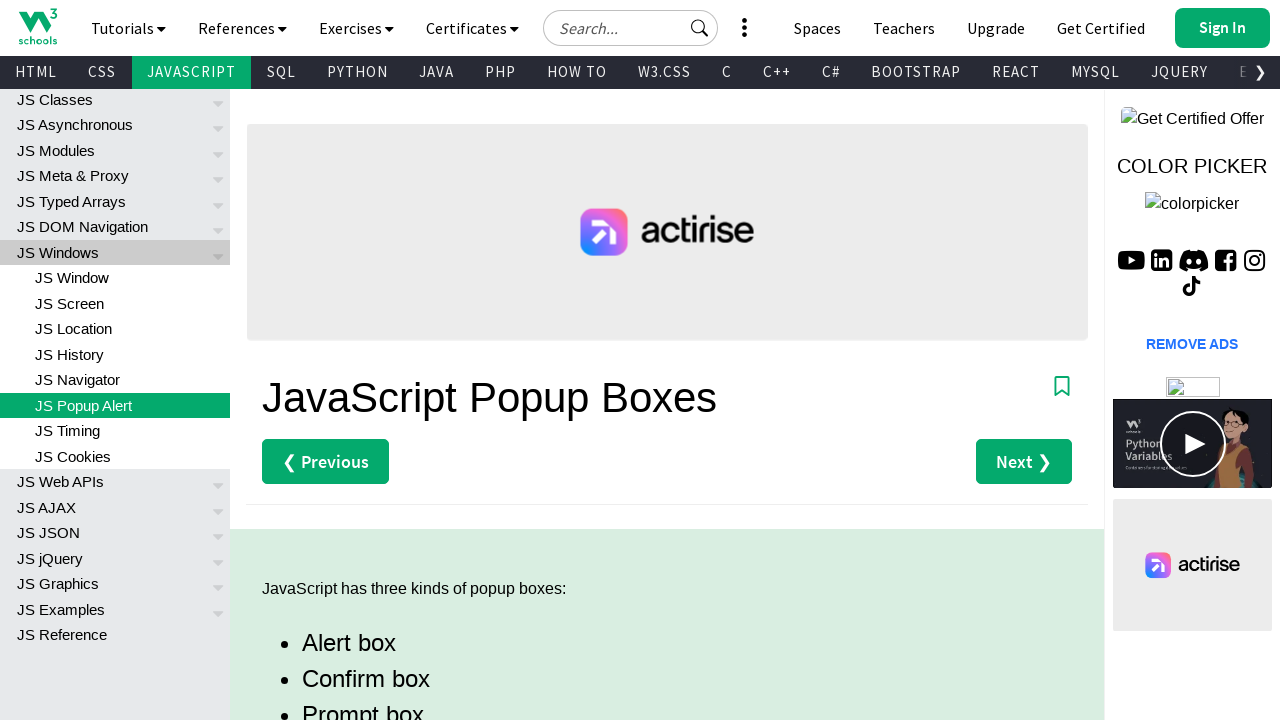

Scrolled up by 1000 pixels
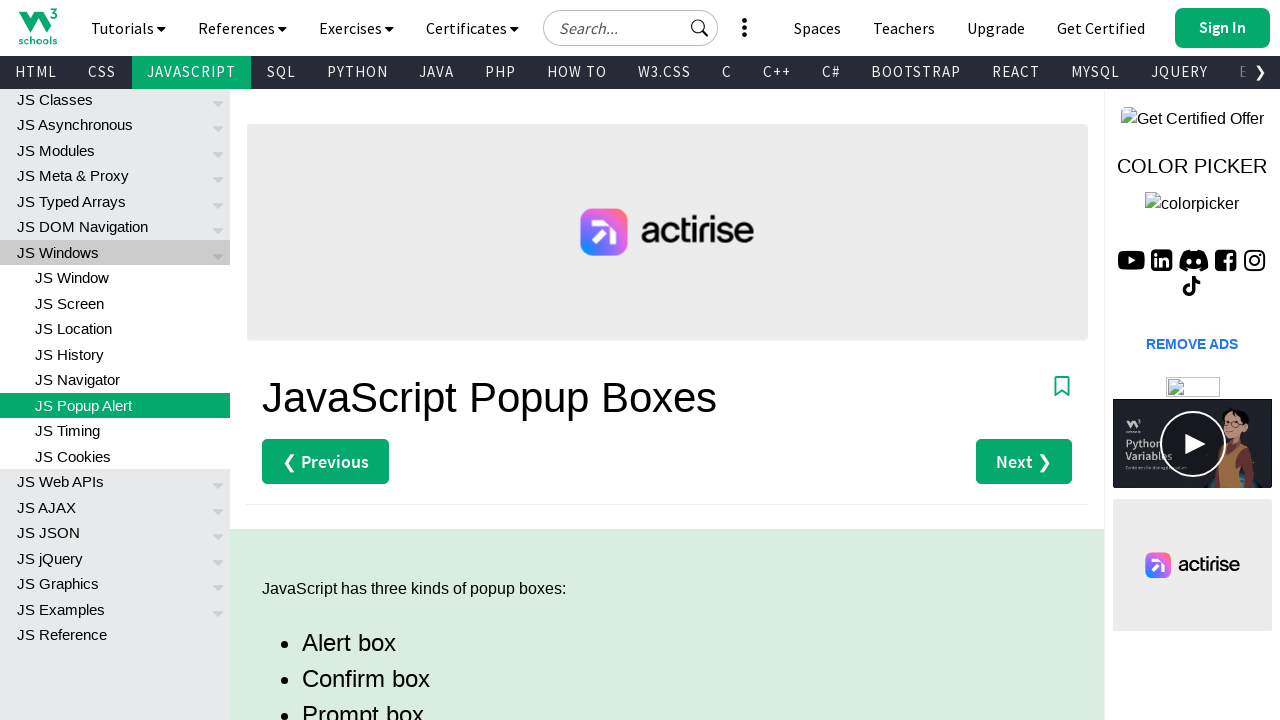

Waited 1000ms after scrolling up by 1000 pixels
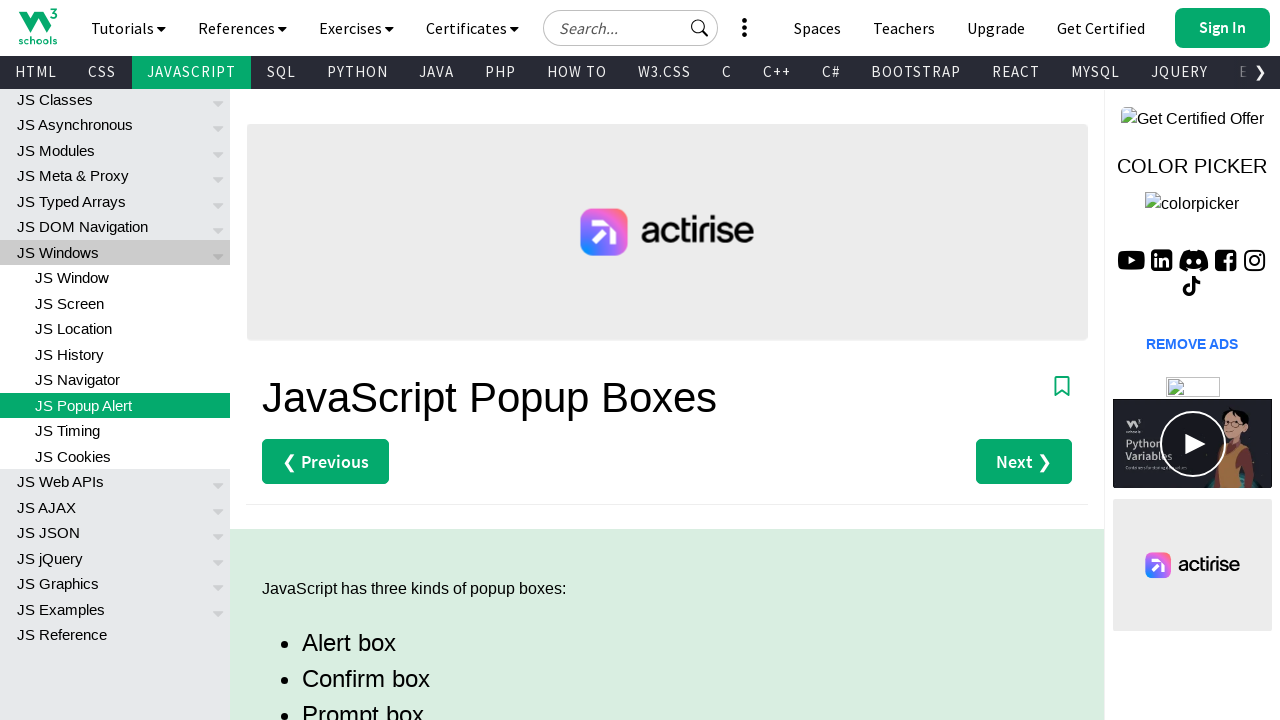

Scrolled right by 1000 pixels
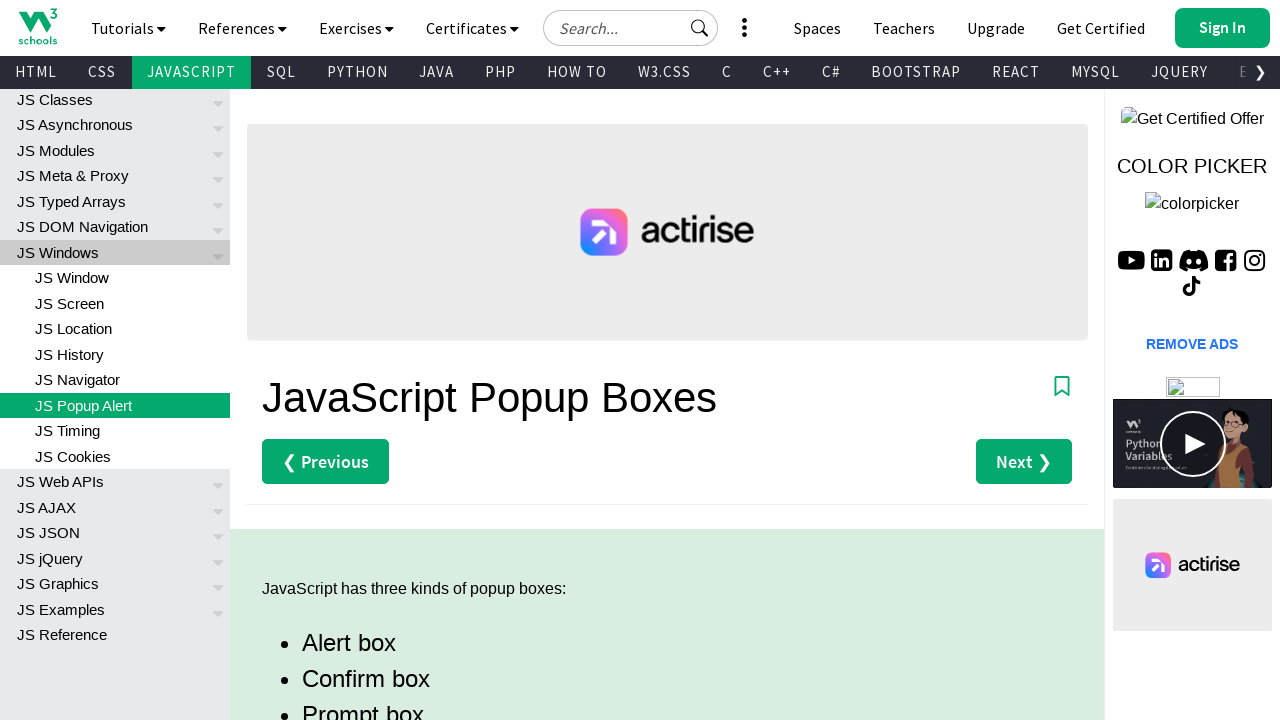

Waited 1000ms after scrolling right by 1000 pixels
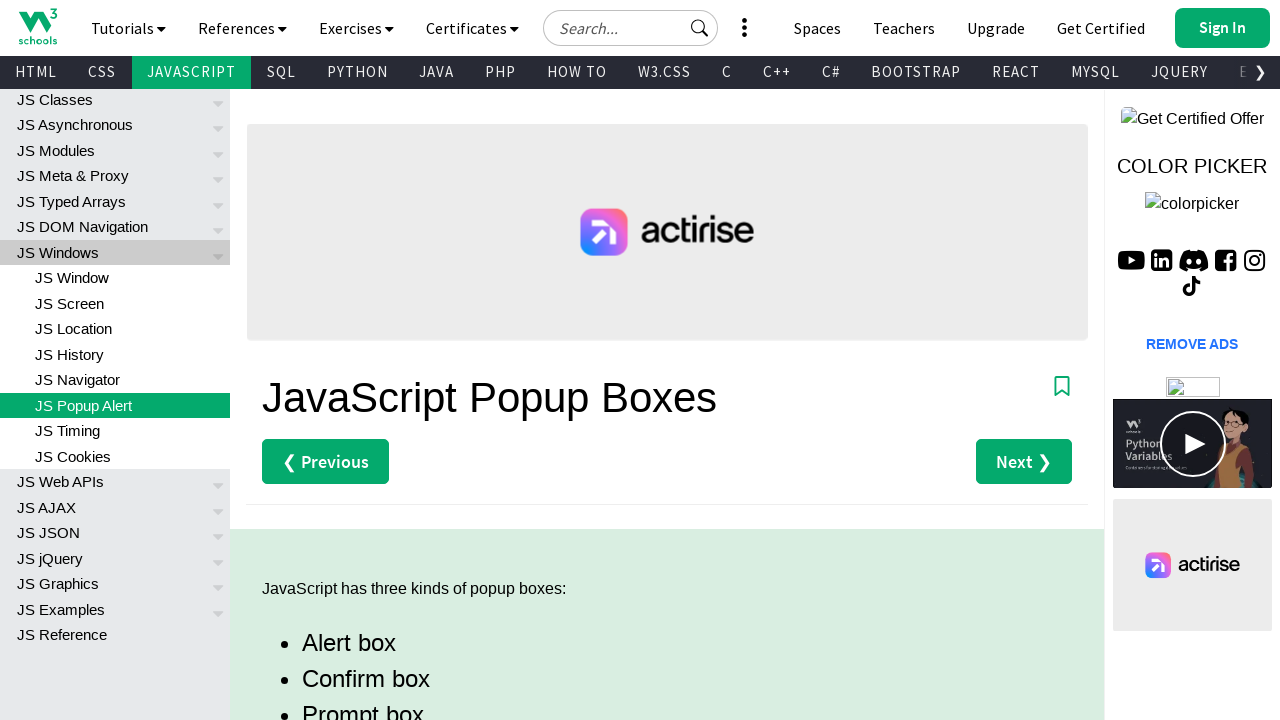

Scrolled left by 3000 pixels
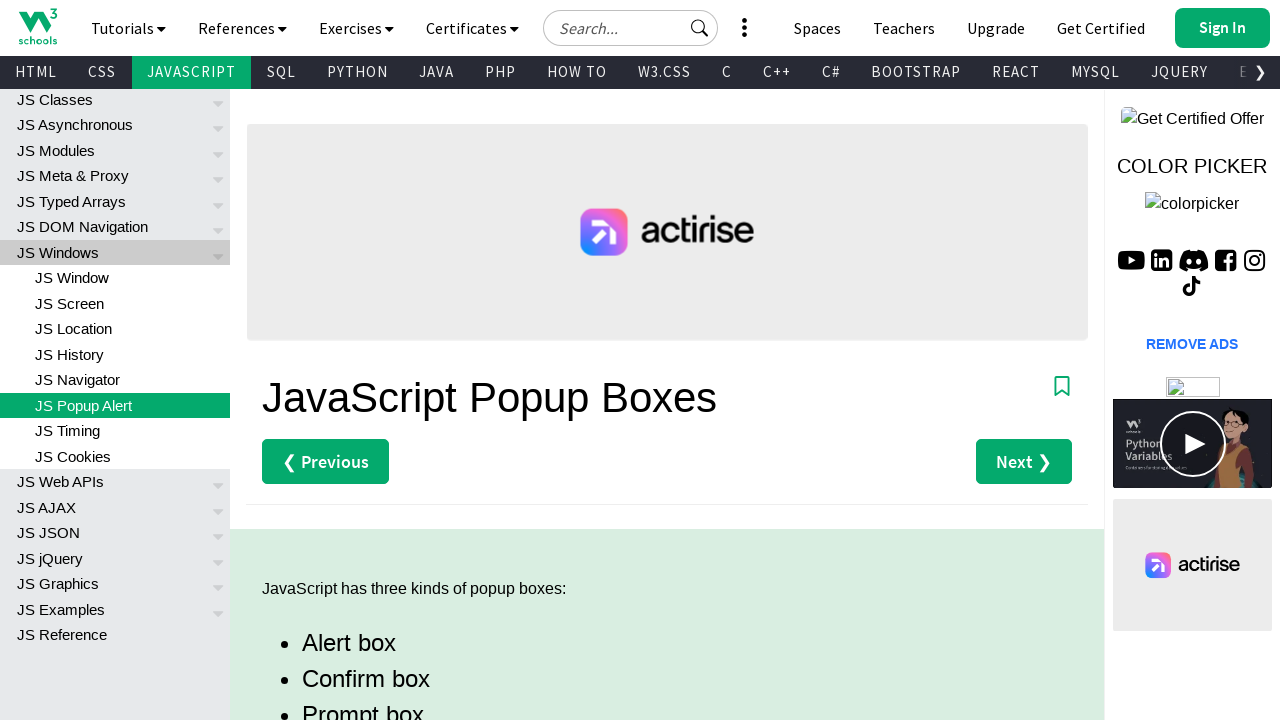

Waited 1000ms after scrolling left by 3000 pixels
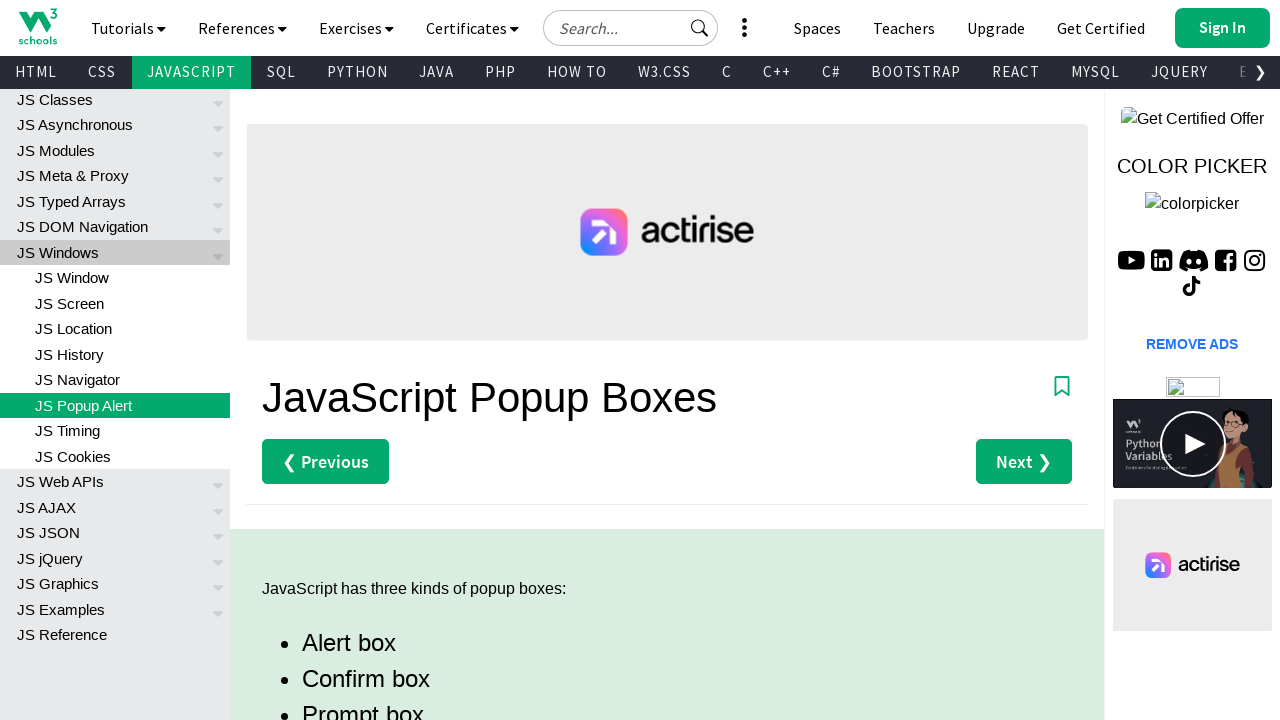

Scrolled diagonally right 1000 pixels and down 2000 pixels
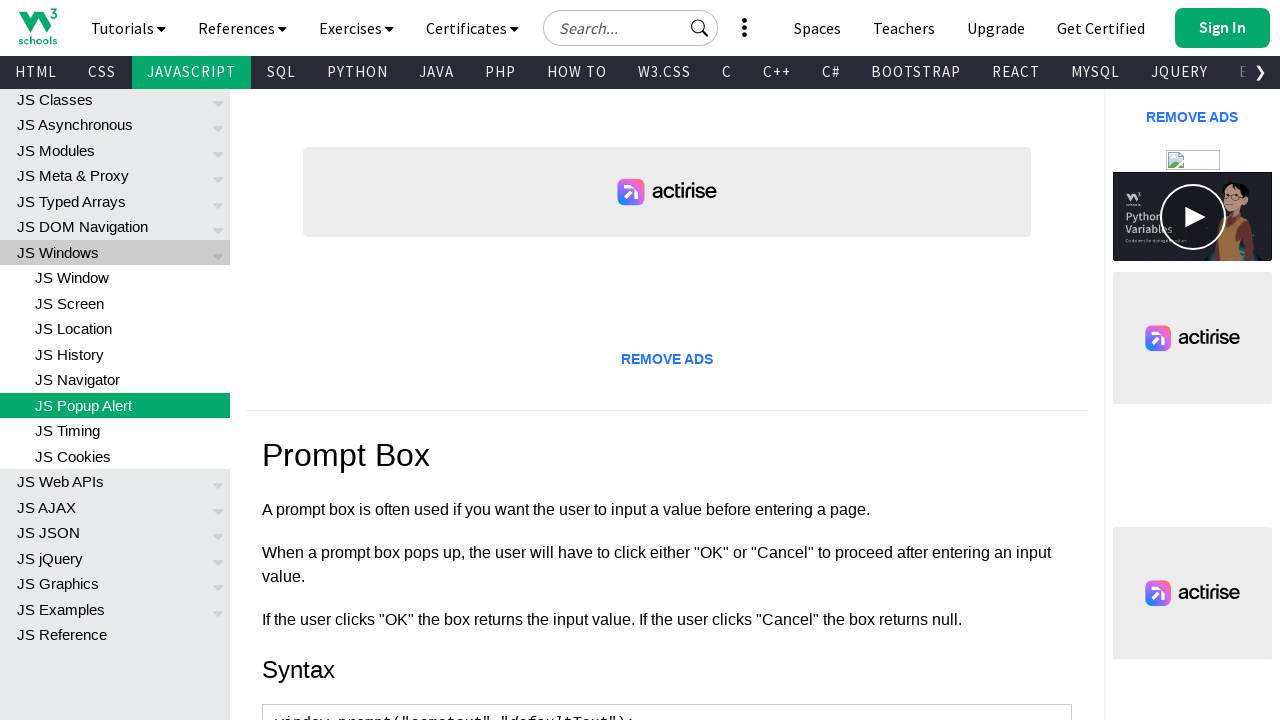

Waited 1000ms after diagonal scroll (right 1000, down 2000)
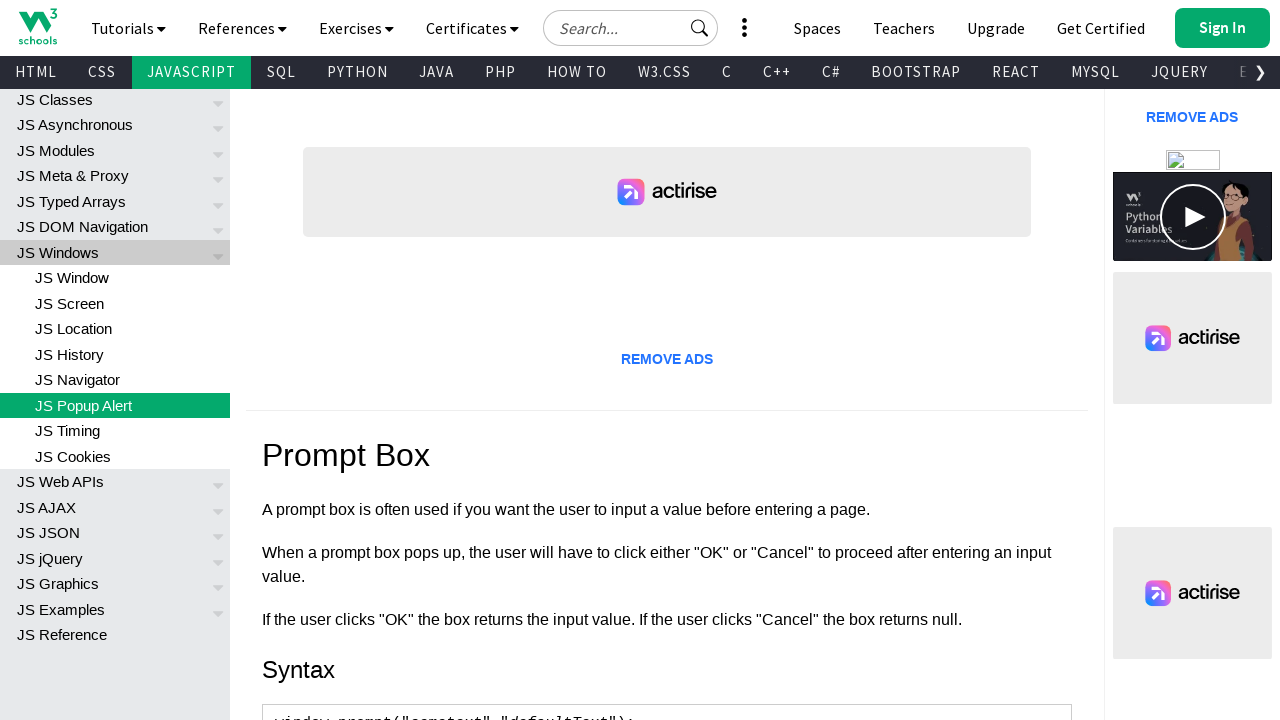

Scrolled diagonally left 3000 pixels and down 2000 pixels
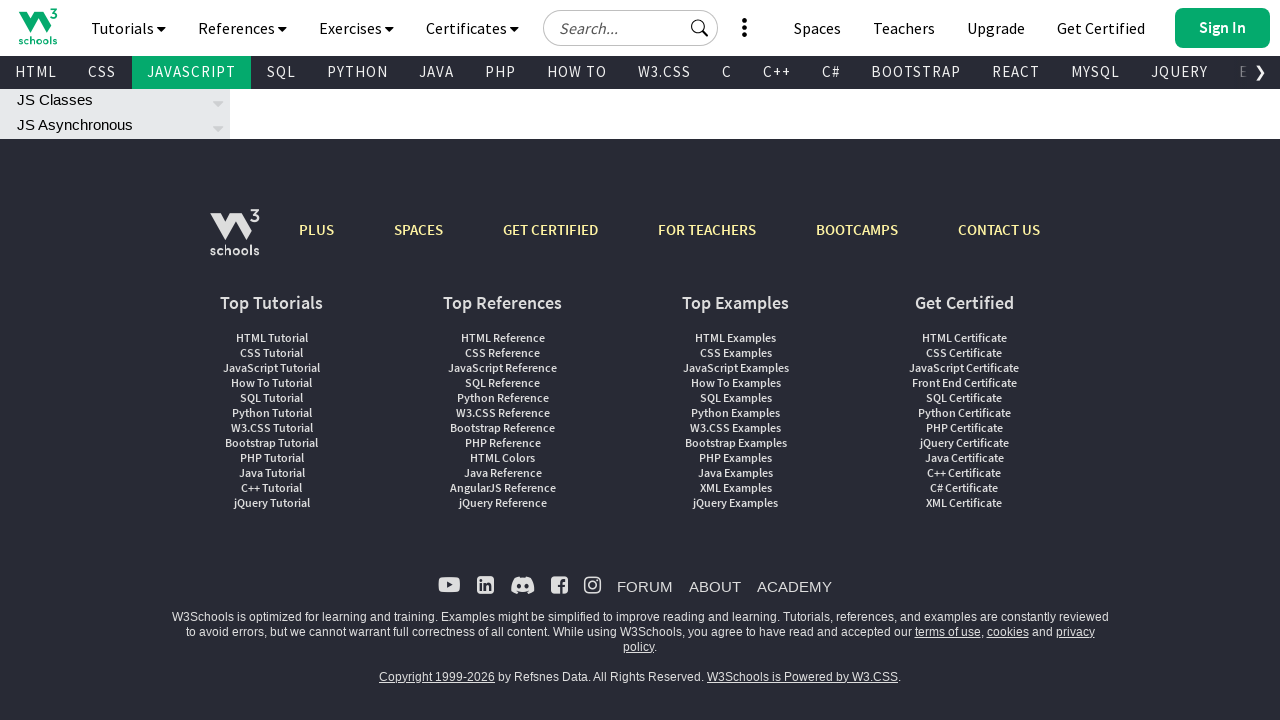

Waited 1000ms after diagonal scroll (left 3000, down 2000)
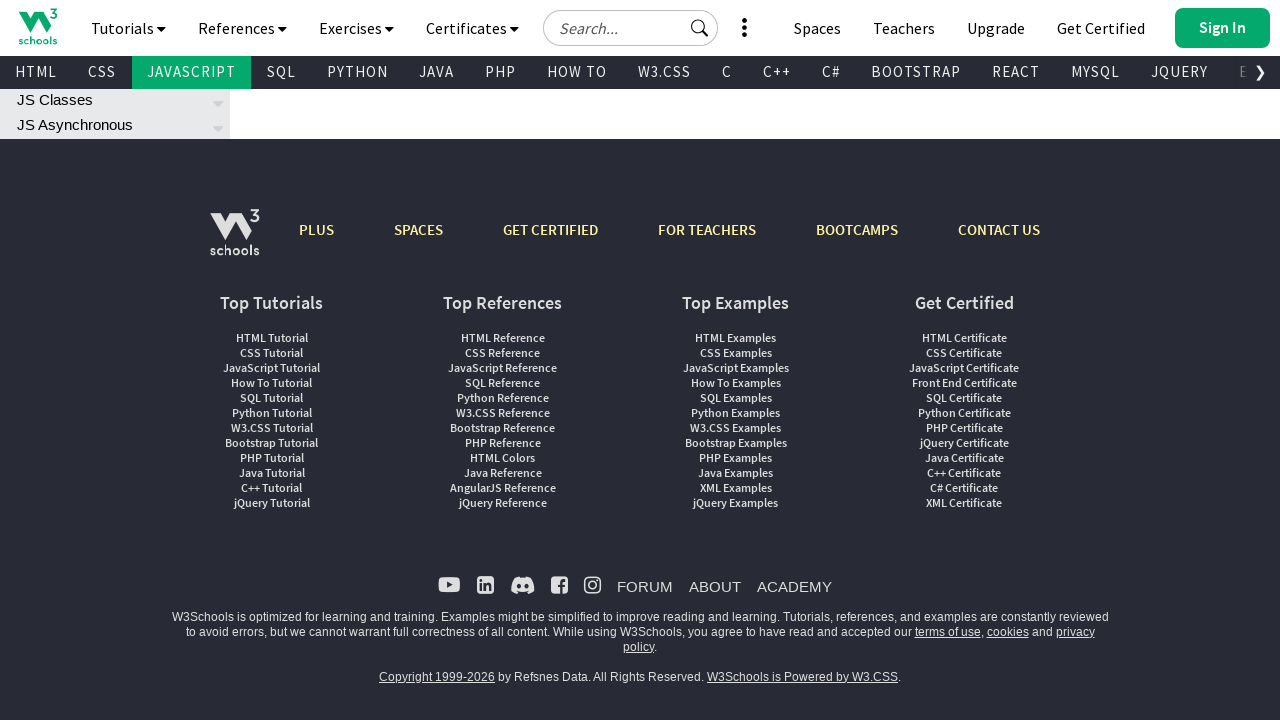

Scrolled diagonally left 3000 pixels and up 3000 pixels
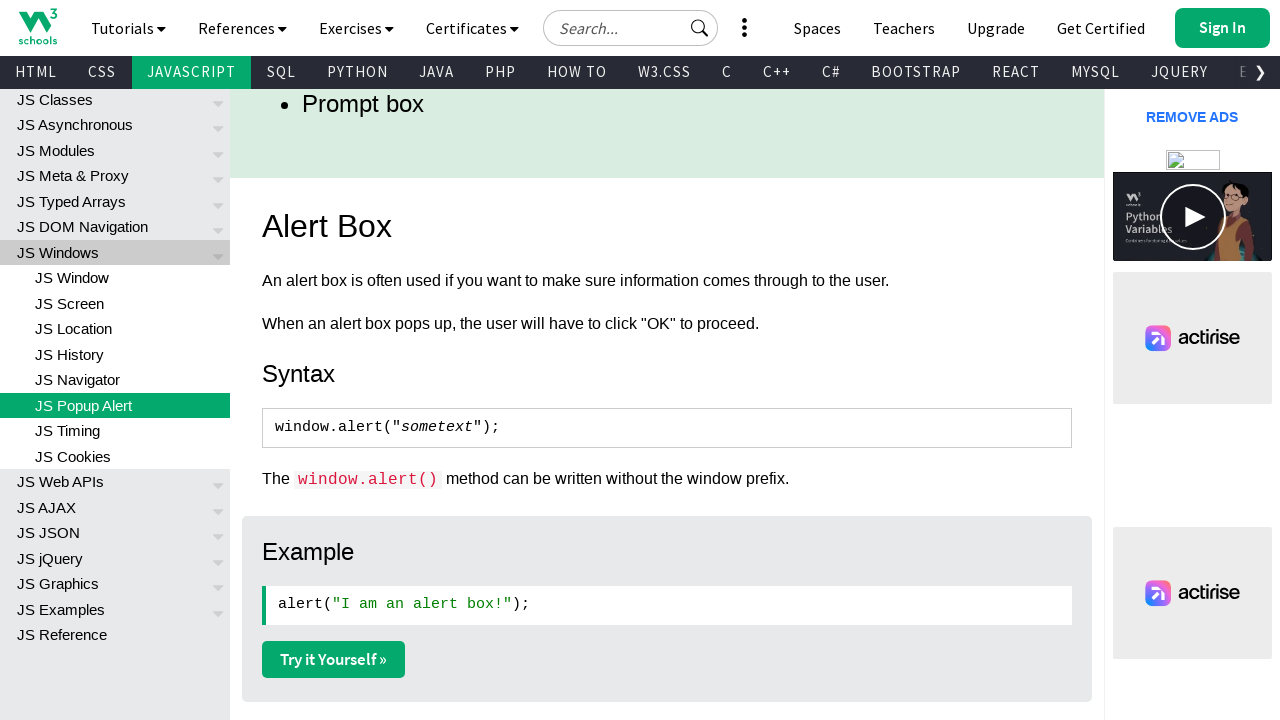

Waited 1000ms after diagonal scroll (left 3000, up 3000)
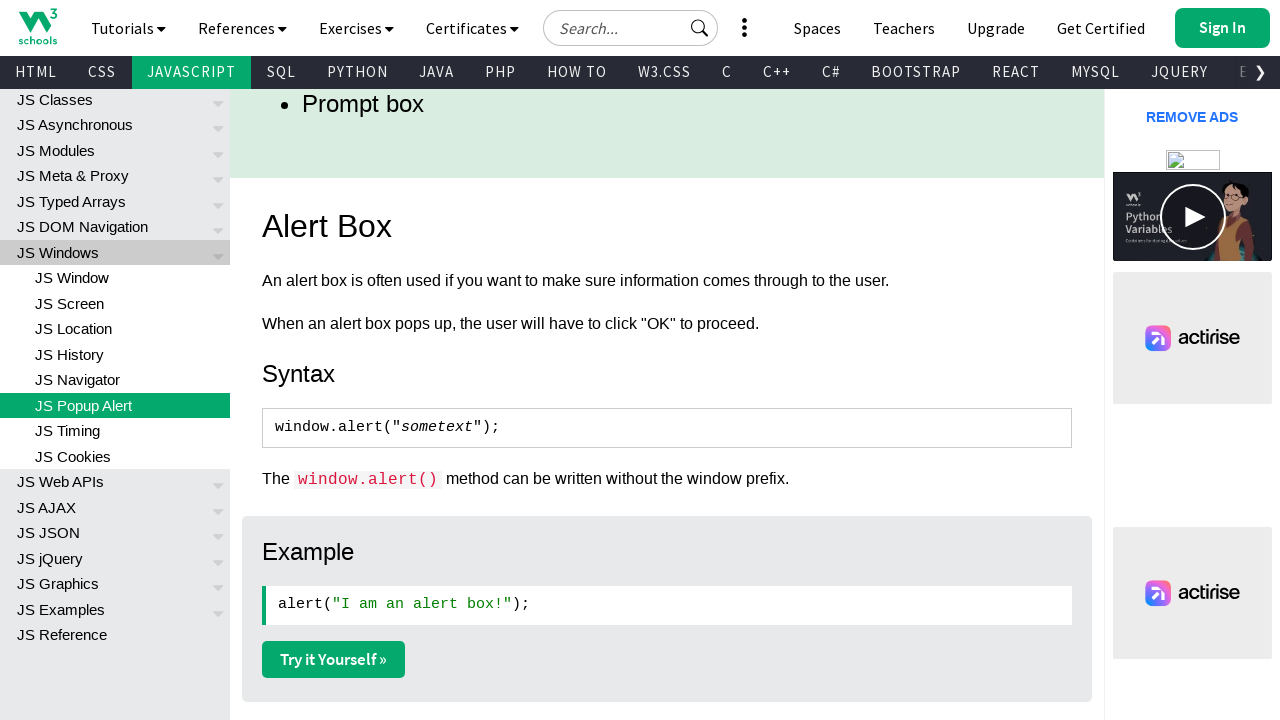

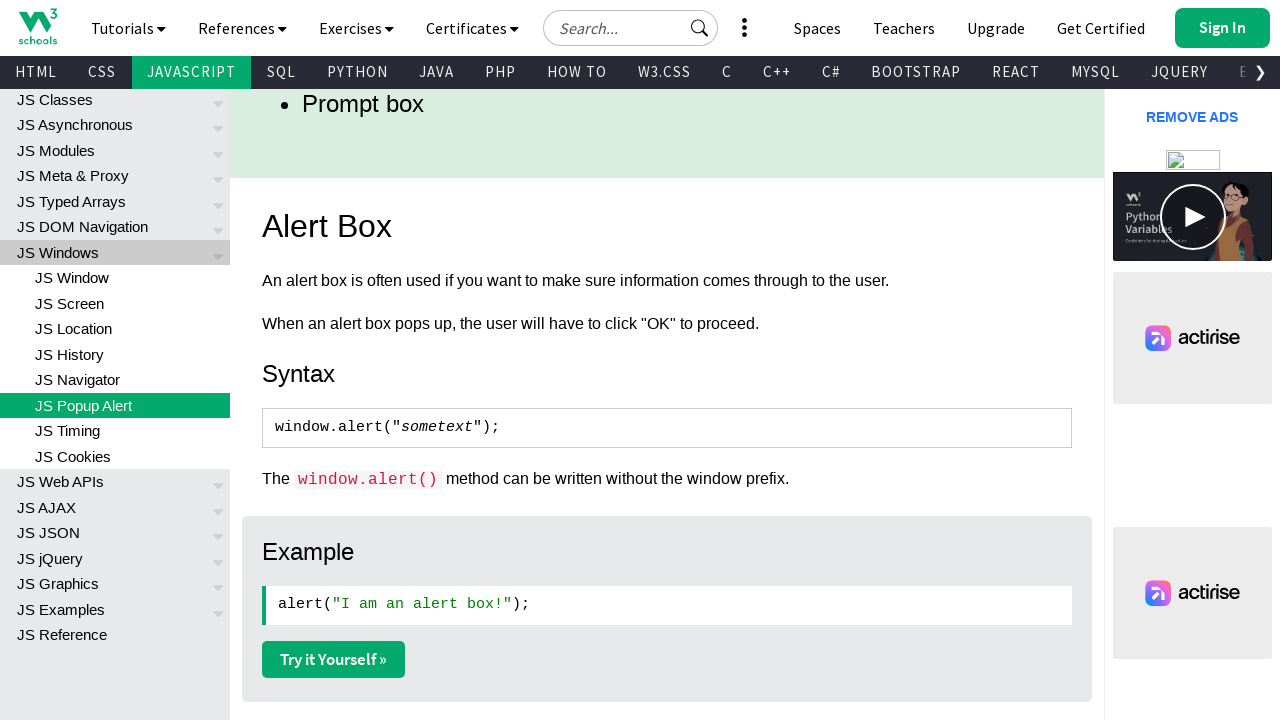